Tests basic browser navigation by visiting the main page, navigating to a courses page, going back, and refreshing the page.

Starting URL: https://rahulshettyacademy.com/

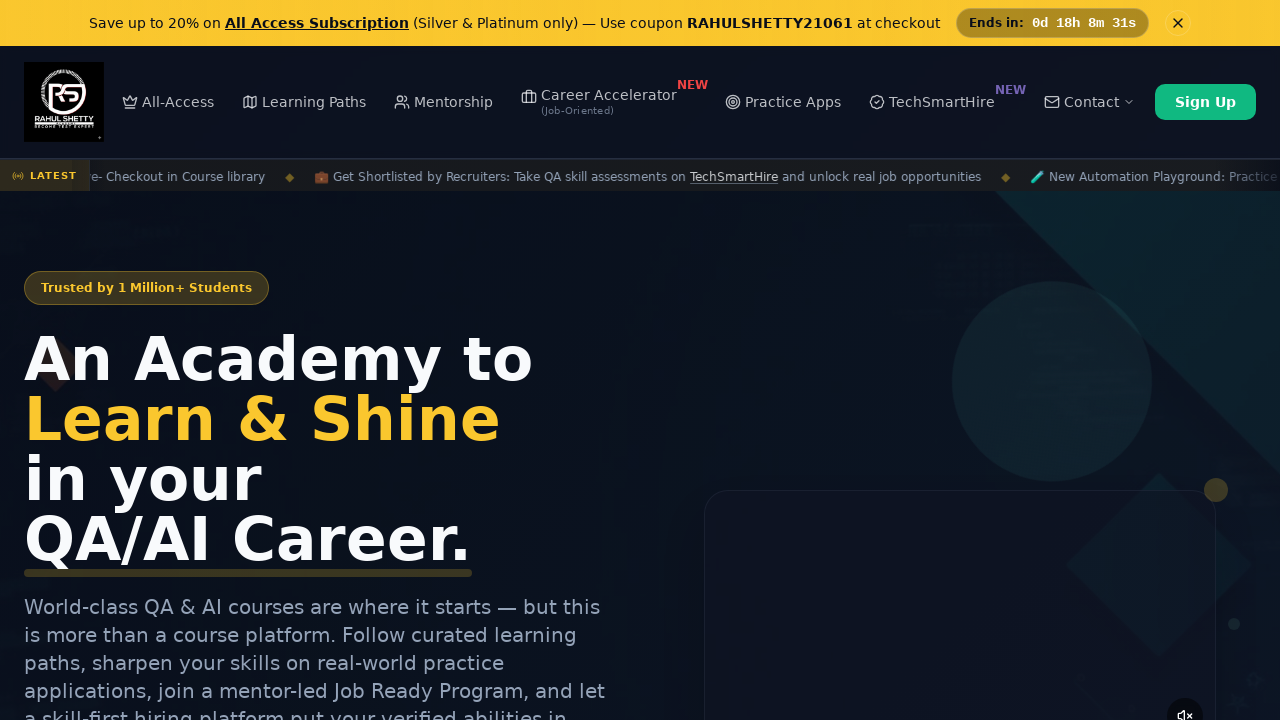

Retrieved and printed page title from main page
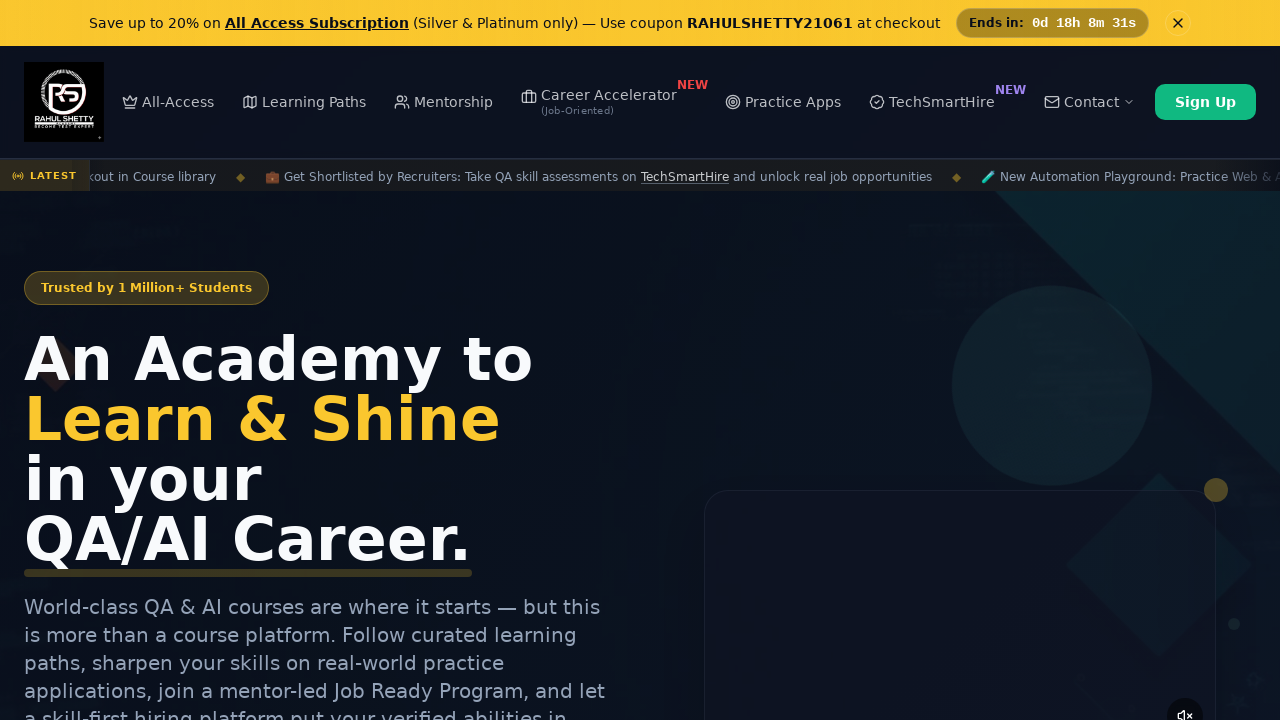

Retrieved and printed current page URL
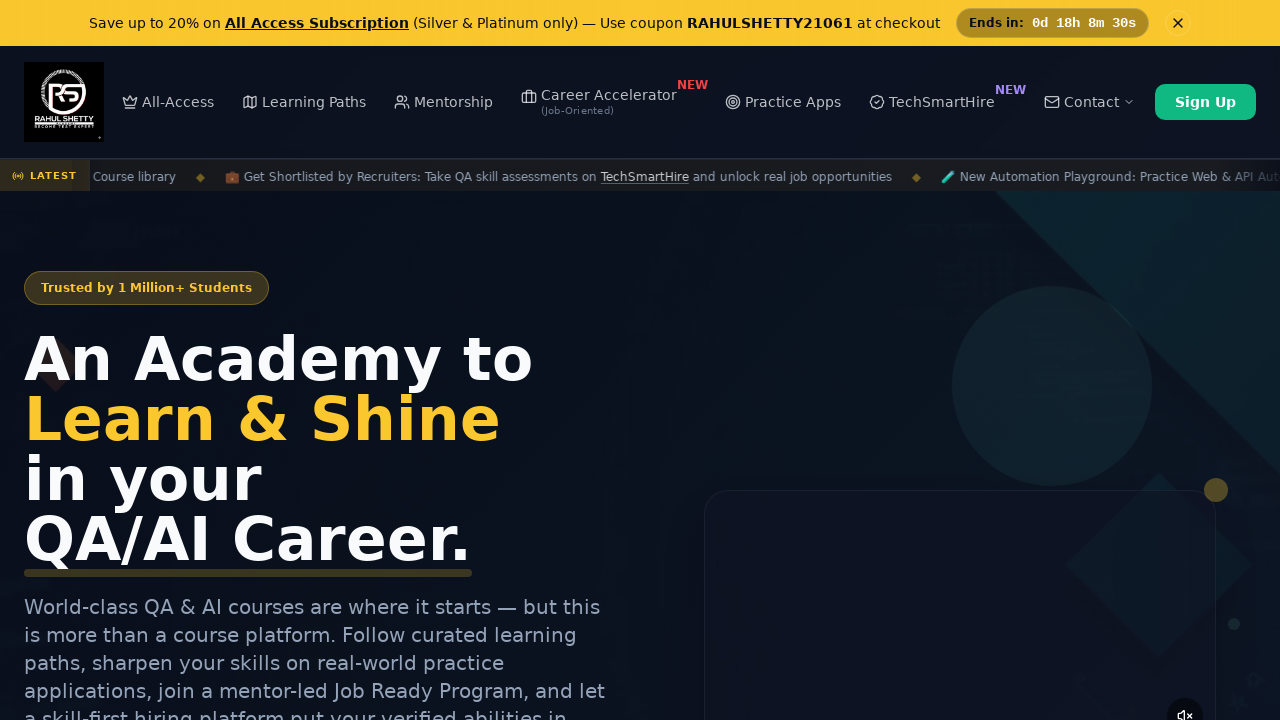

Navigated to courses page at https://courses.rahulshettyacademy.com/courses
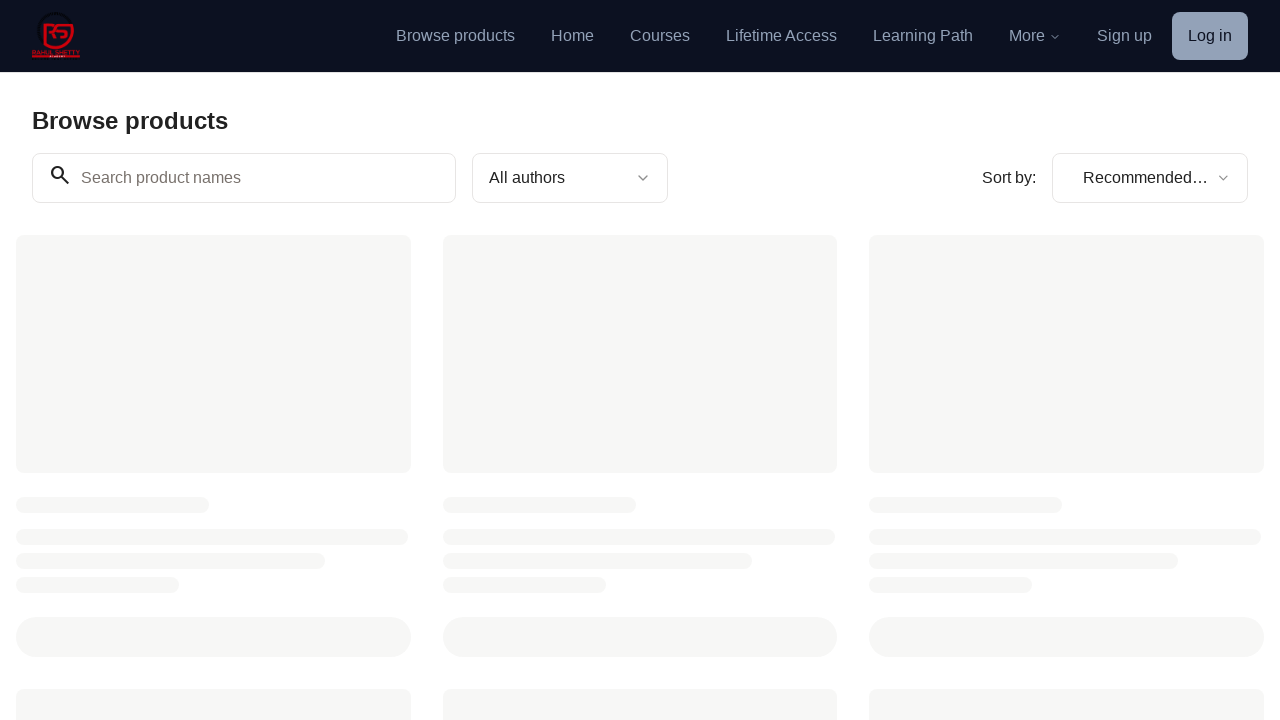

Navigated back to main page
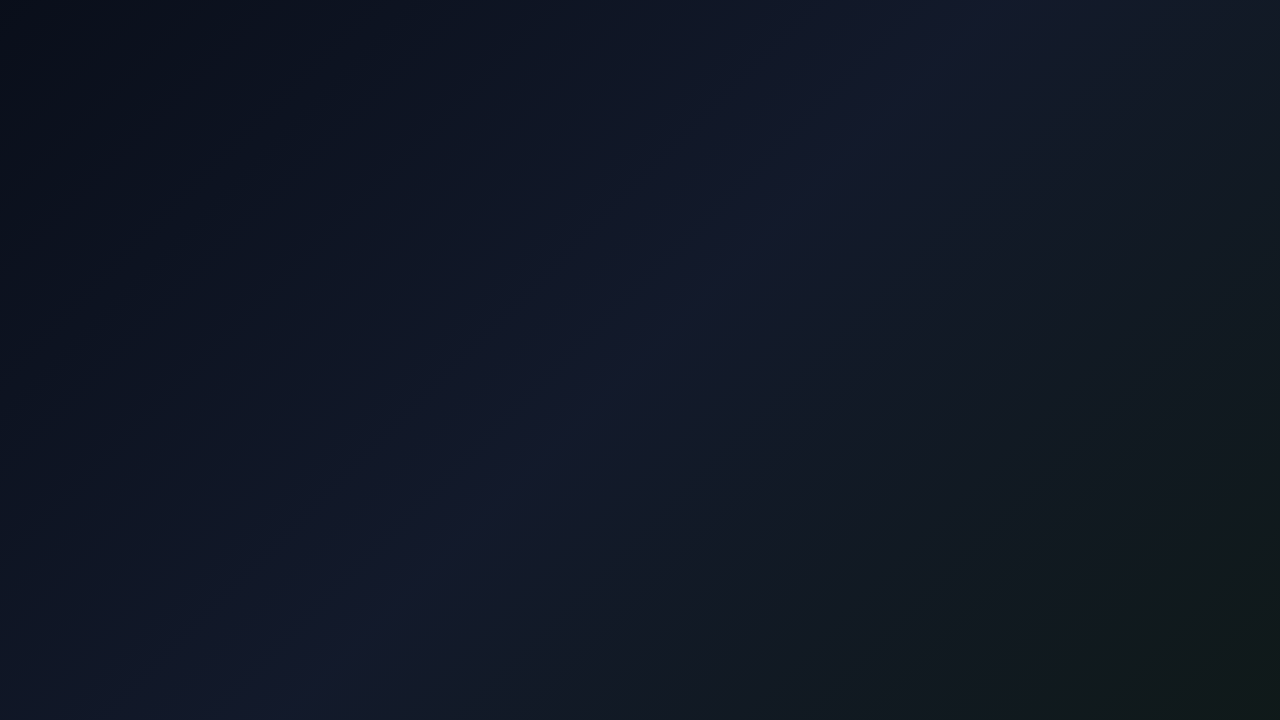

Refreshed the current page
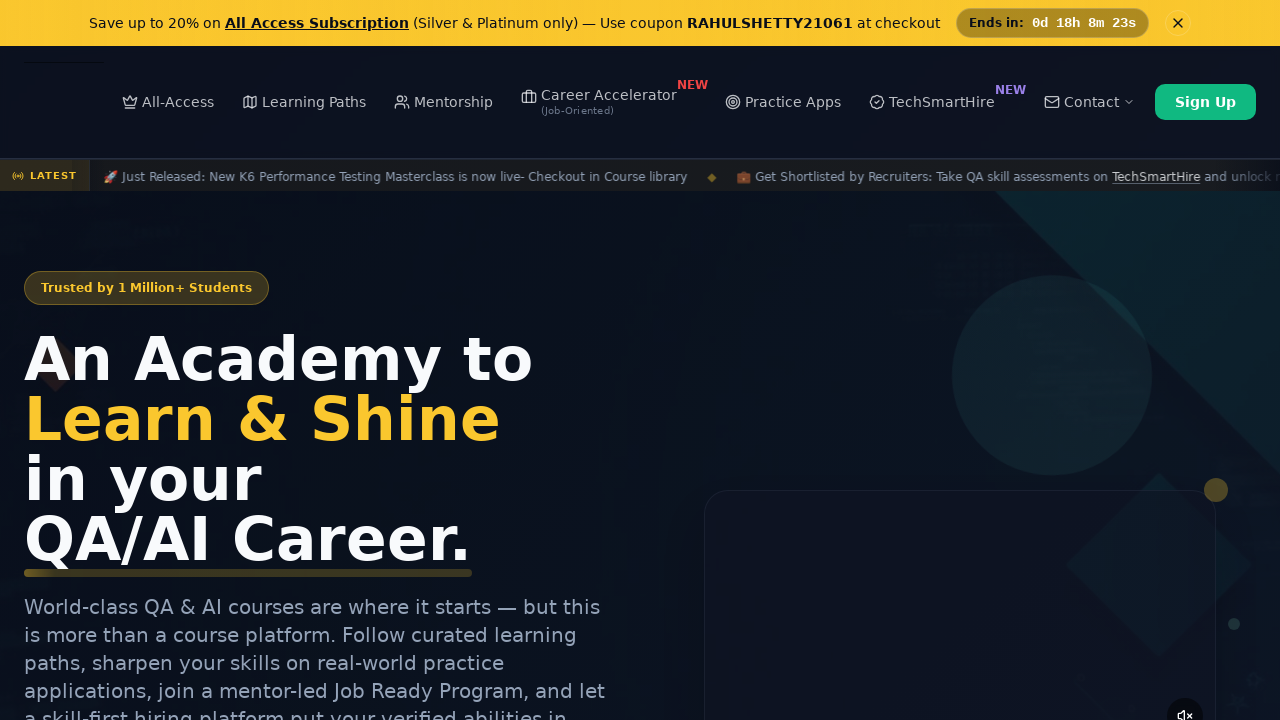

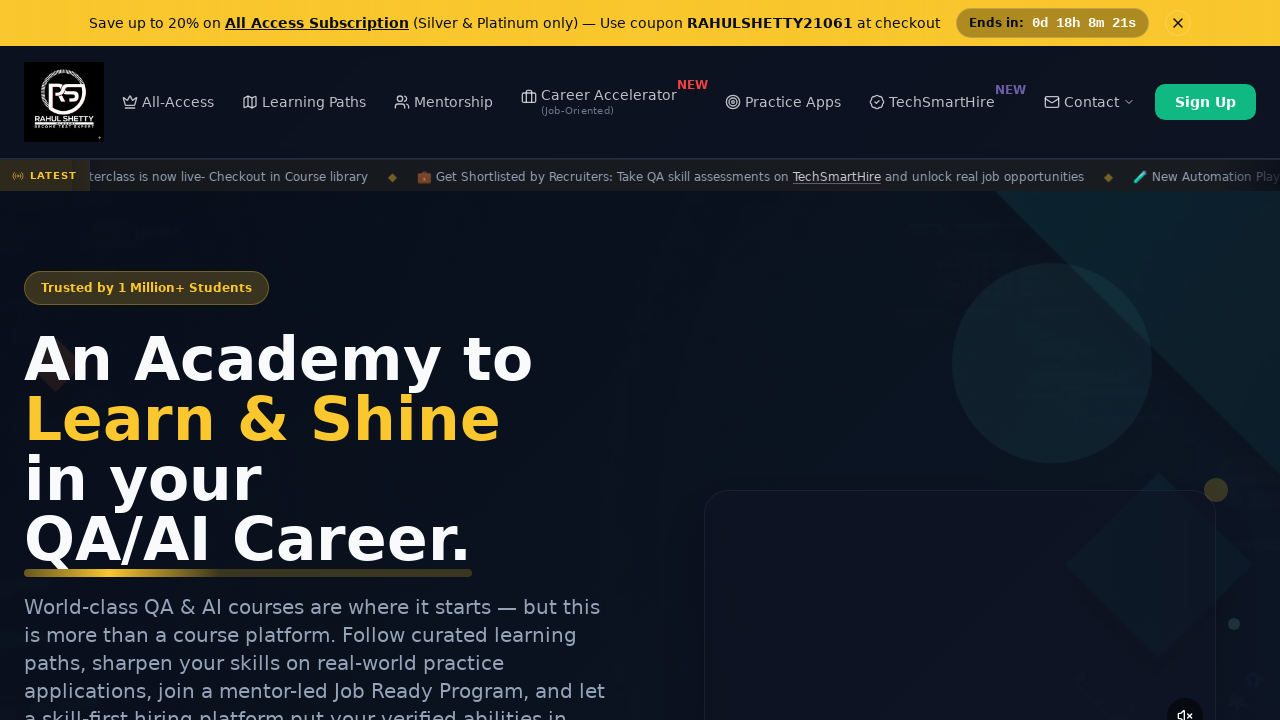